Tests double-click functionality on Chrome browser

Starting URL: https://automationfc.github.io/basic-form/index.html

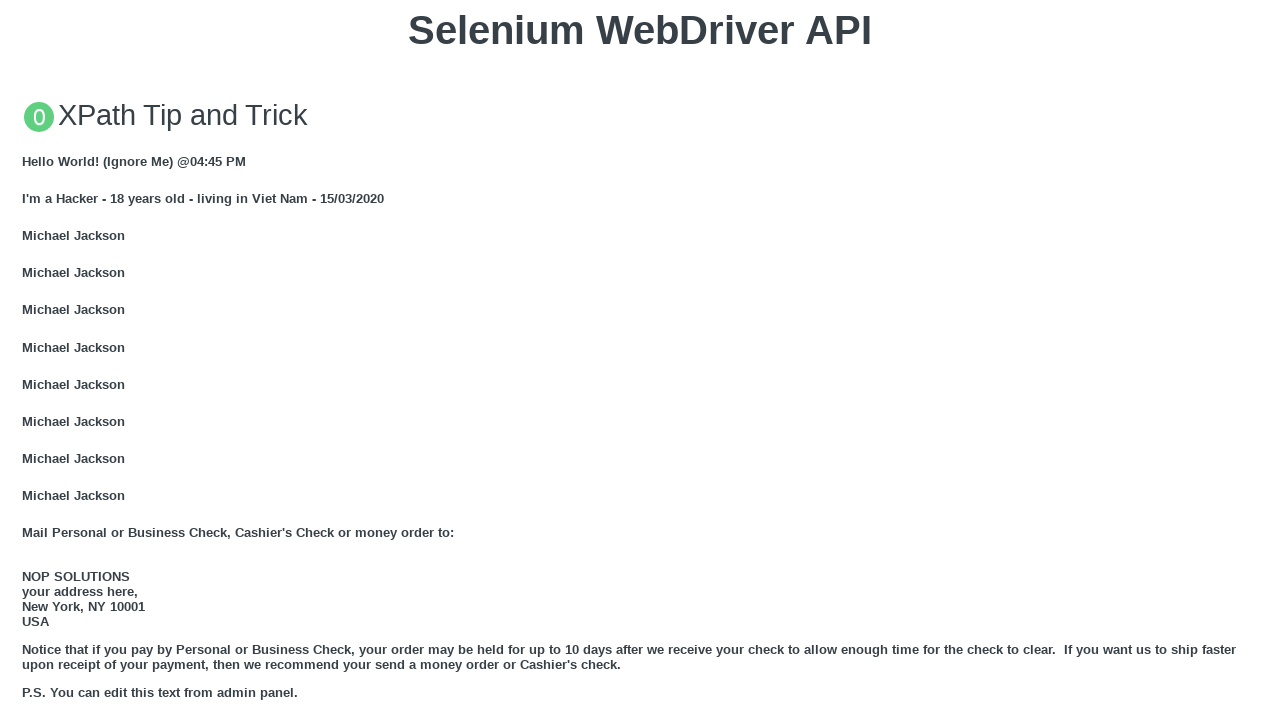

Double-clicked the 'Double click me' button at (640, 361) on xpath=//button[text()='Double click me']
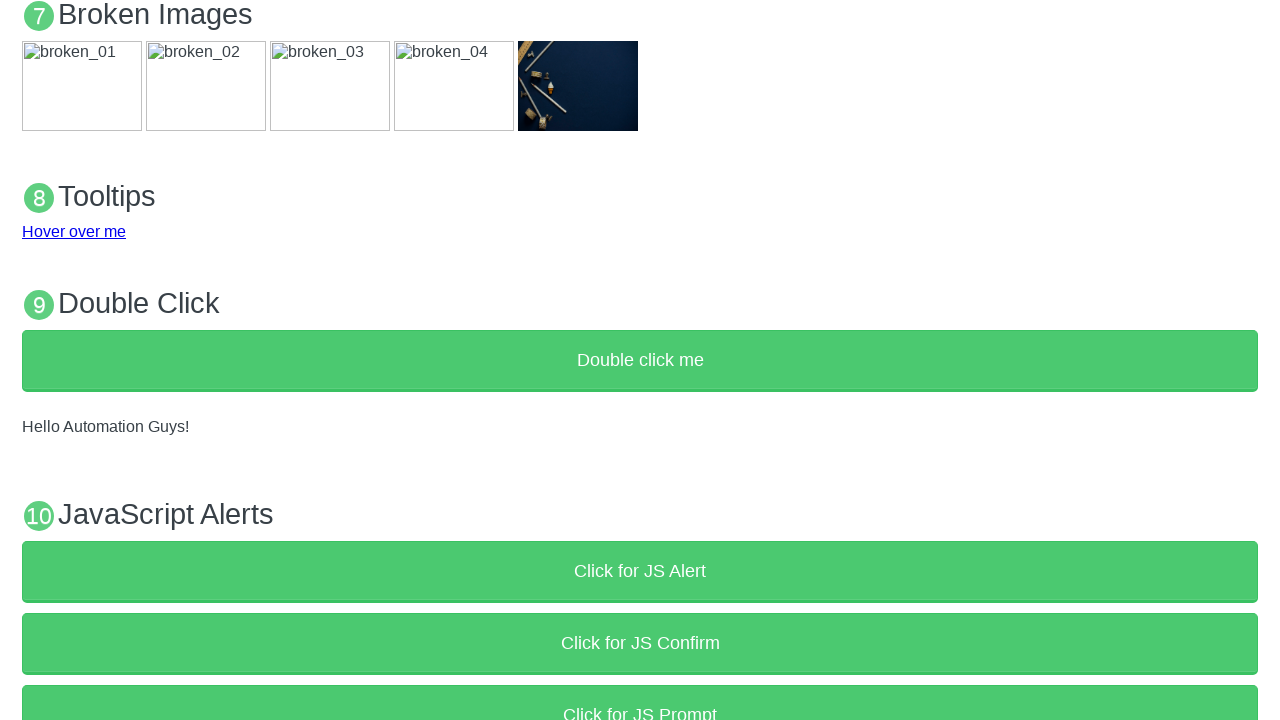

Verified result text is 'Hello Automation Guys!'
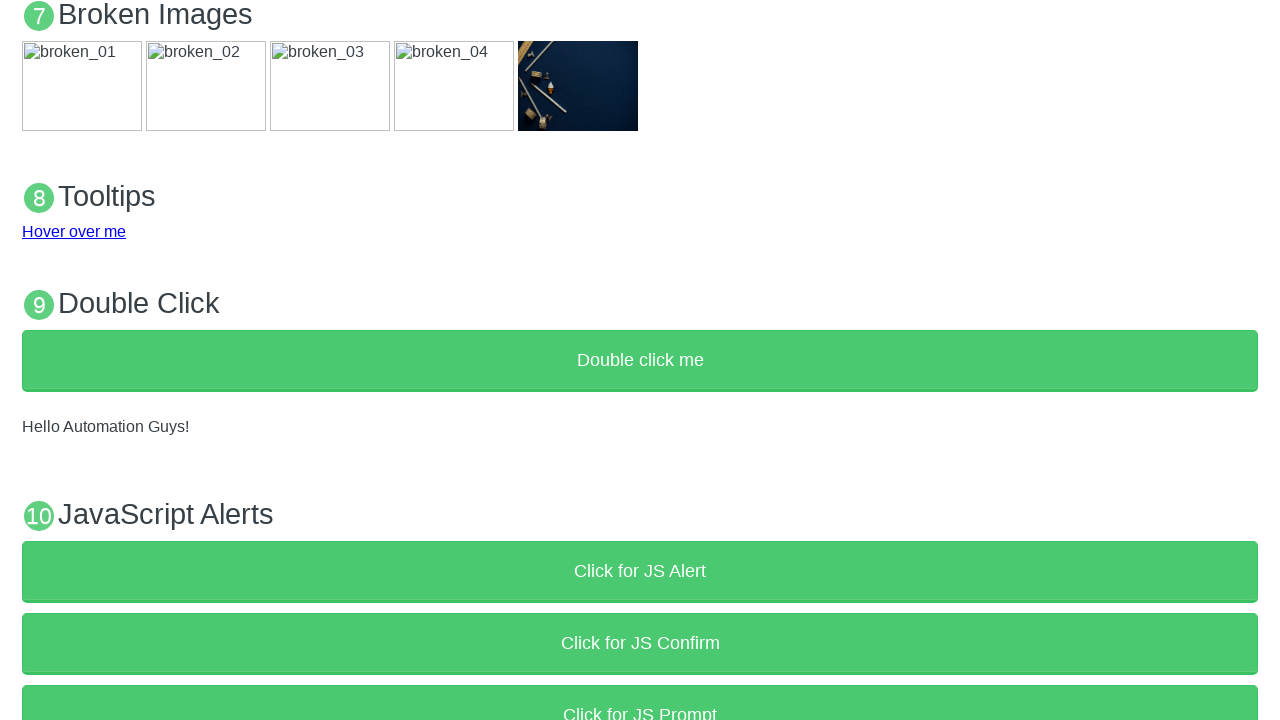

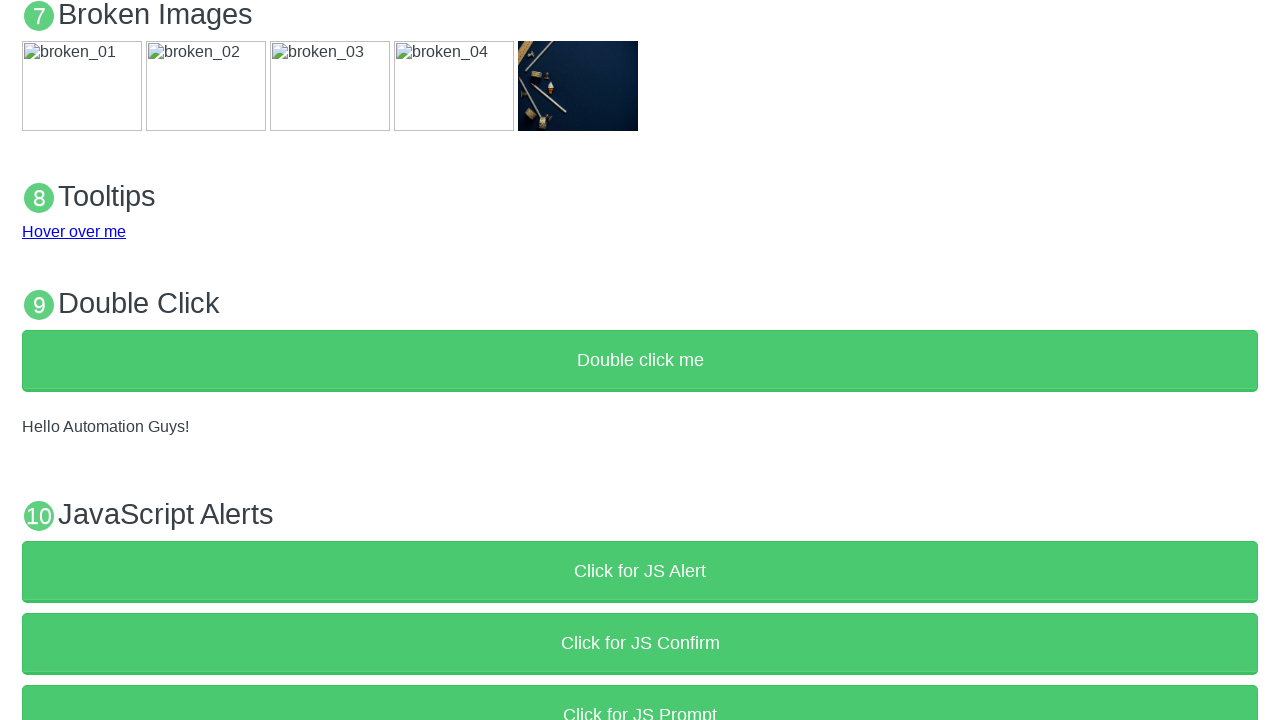